Tests multi-select dropdown functionality by selecting options using visible text, index, and value, then deselecting an option to verify proper select element interaction.

Starting URL: https://training-support.net/webelements/selects

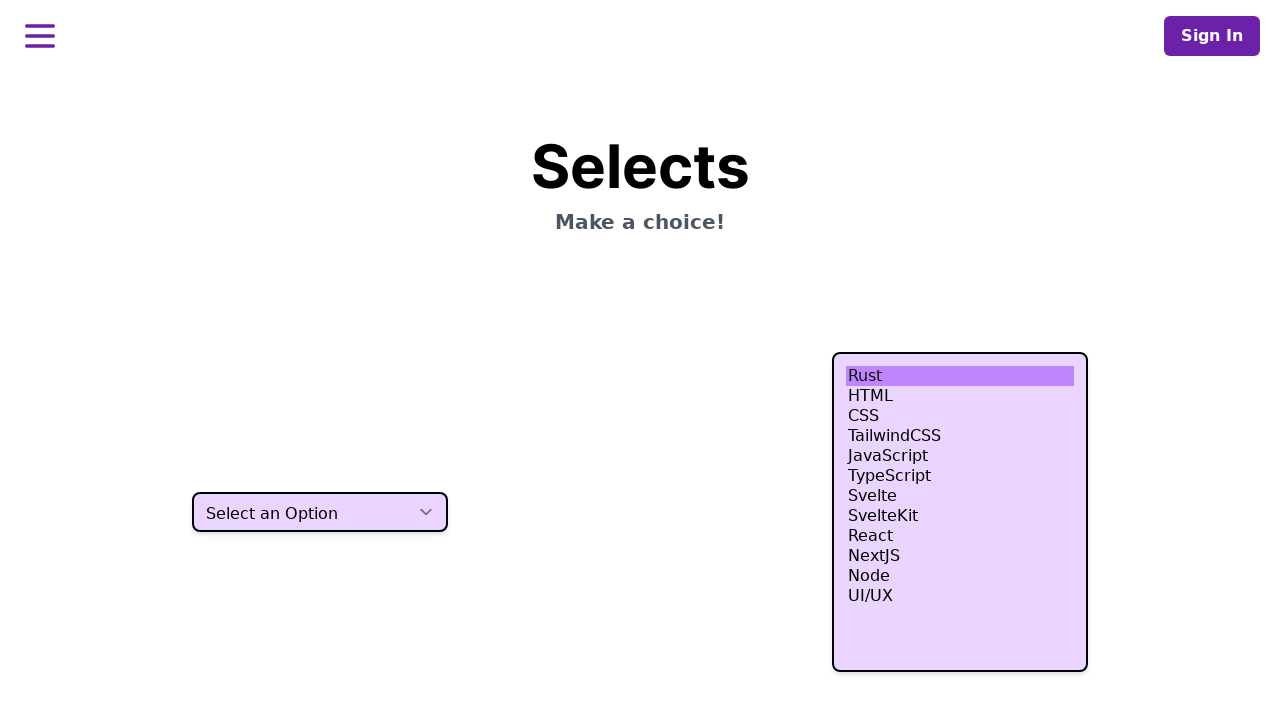

Located the multi-select dropdown element
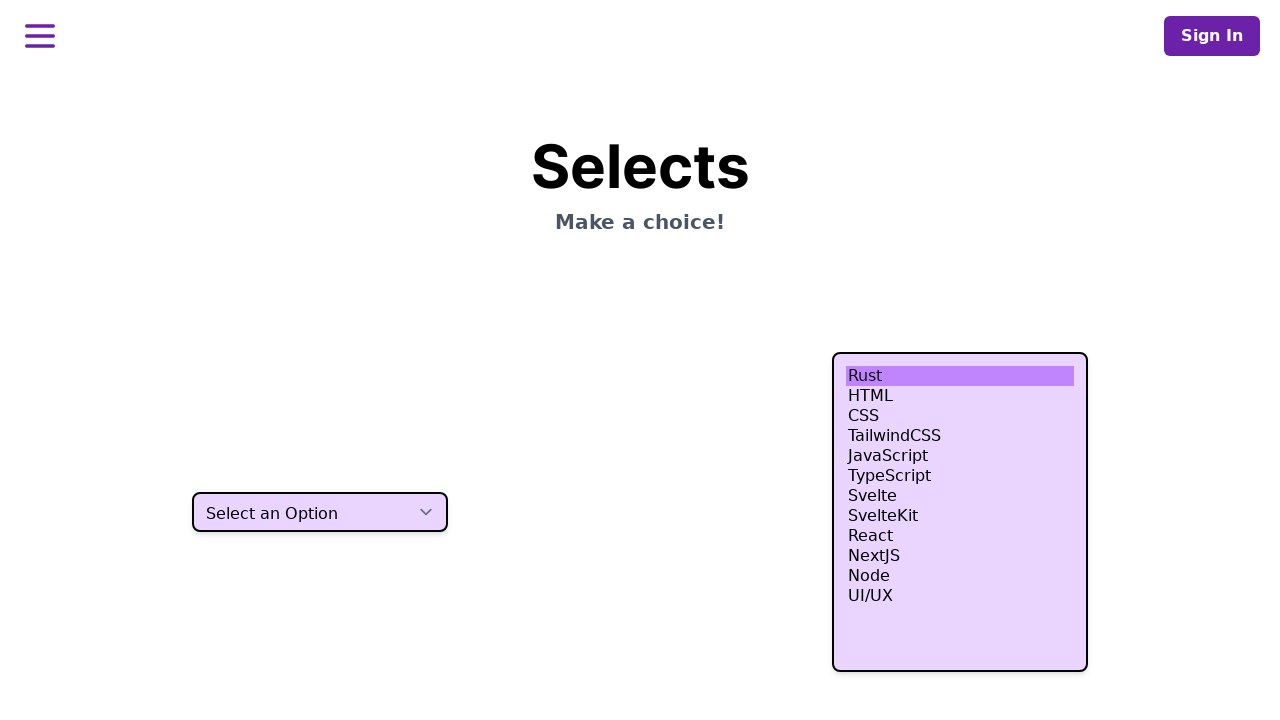

Dropdown is visible and ready for interaction
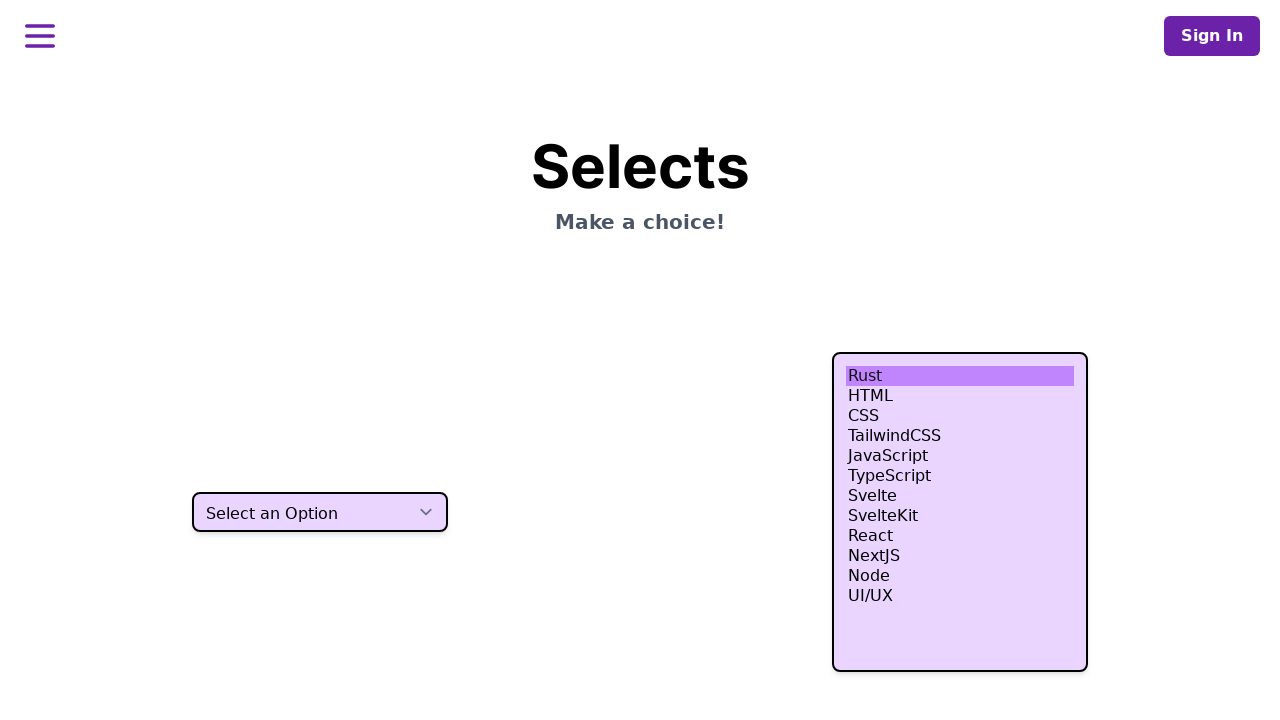

Selected 'HTML' option using visible text on .h-80
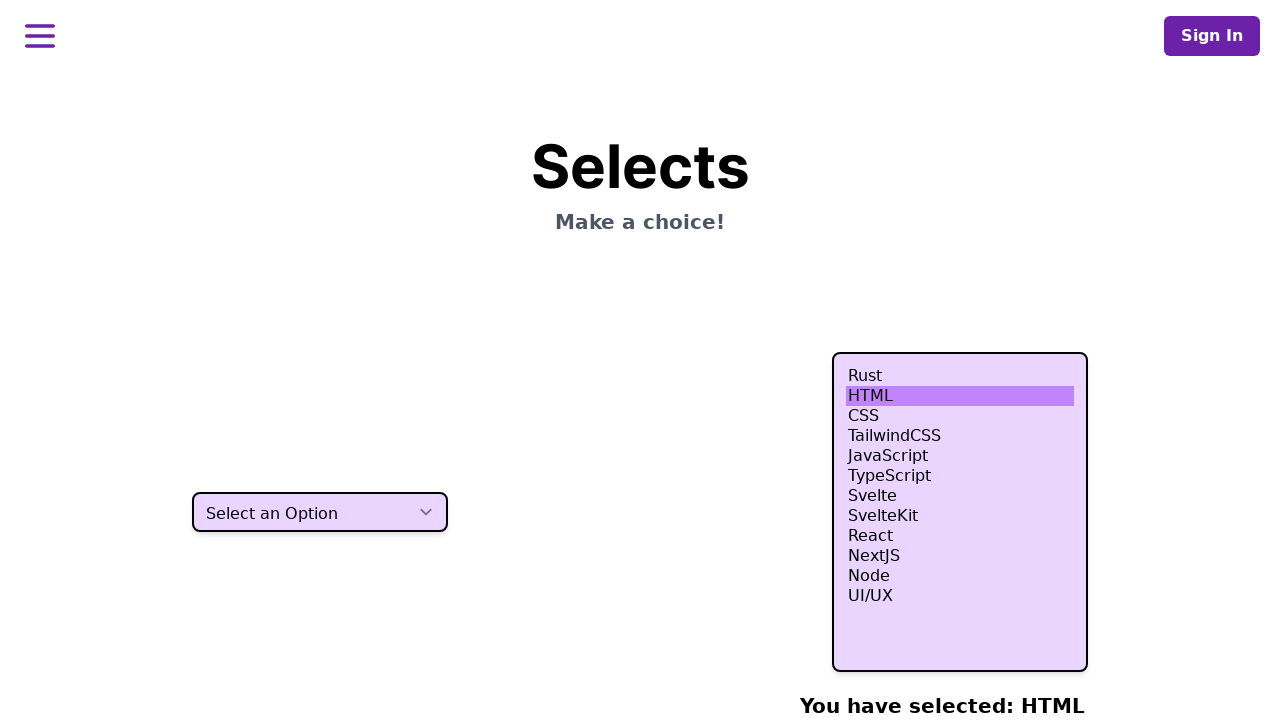

Selected option at index 4 on .h-80
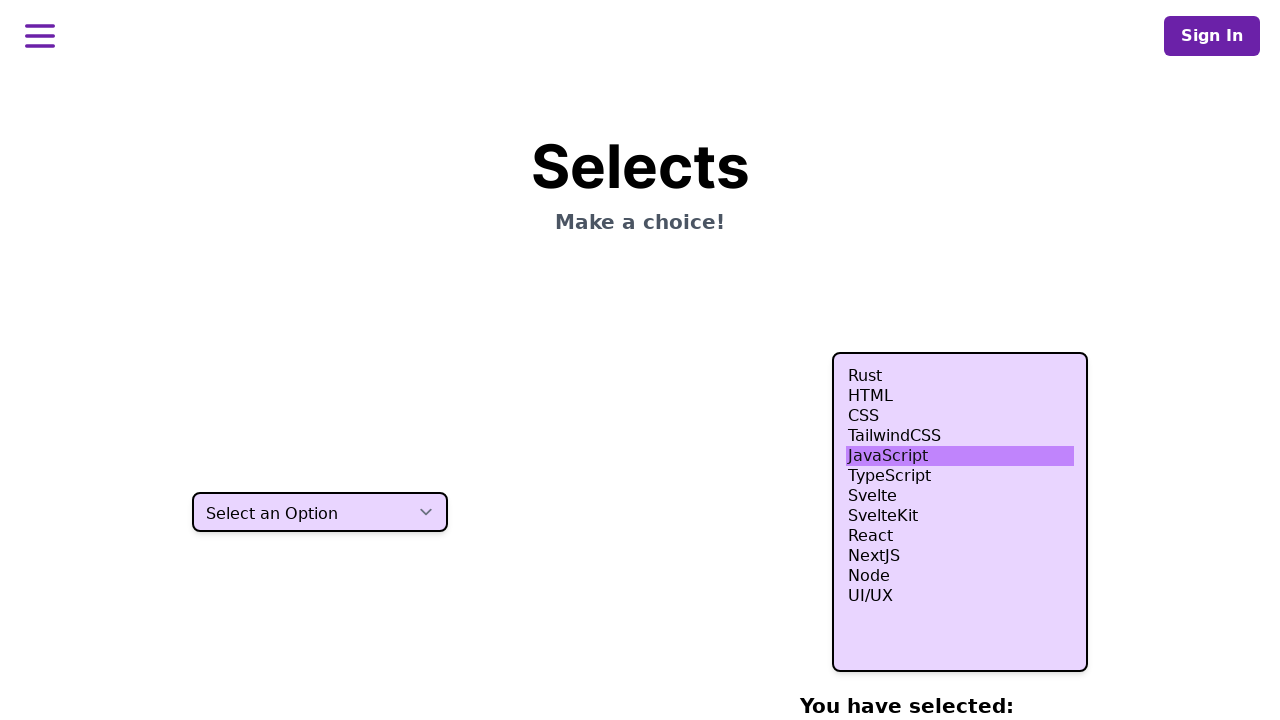

Selected option at index 5 on .h-80
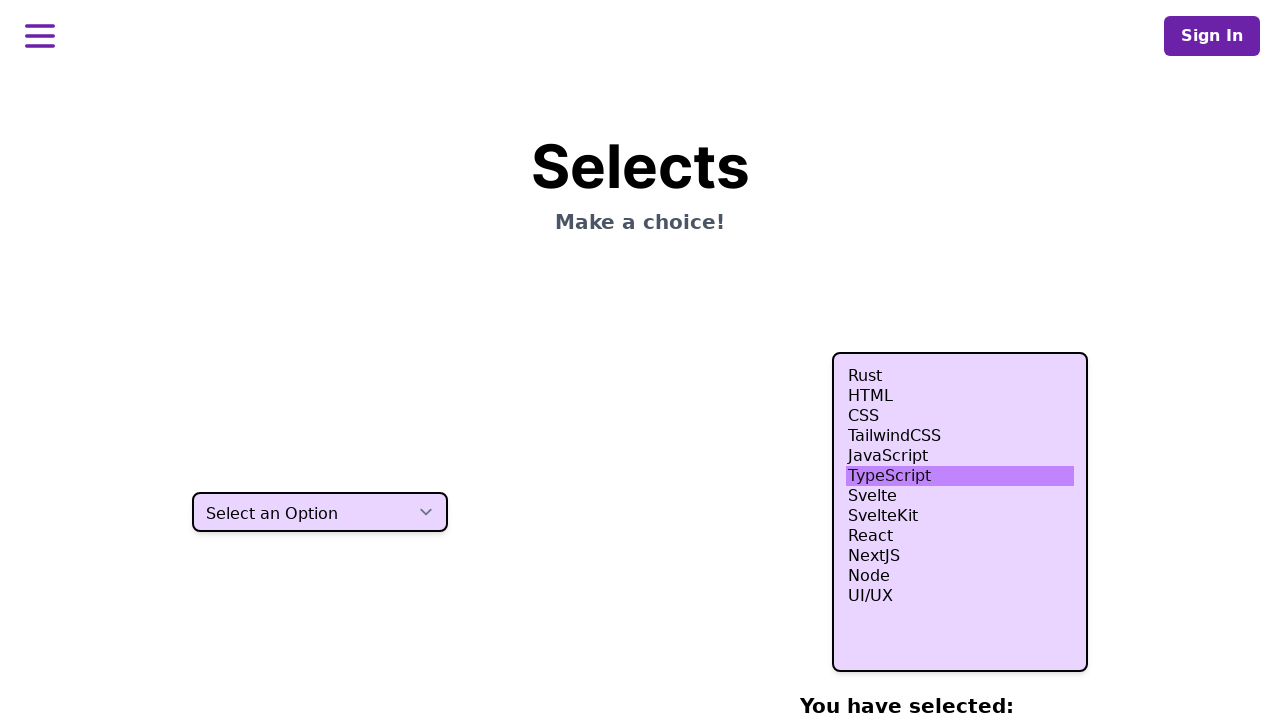

Selected option at index 6 on .h-80
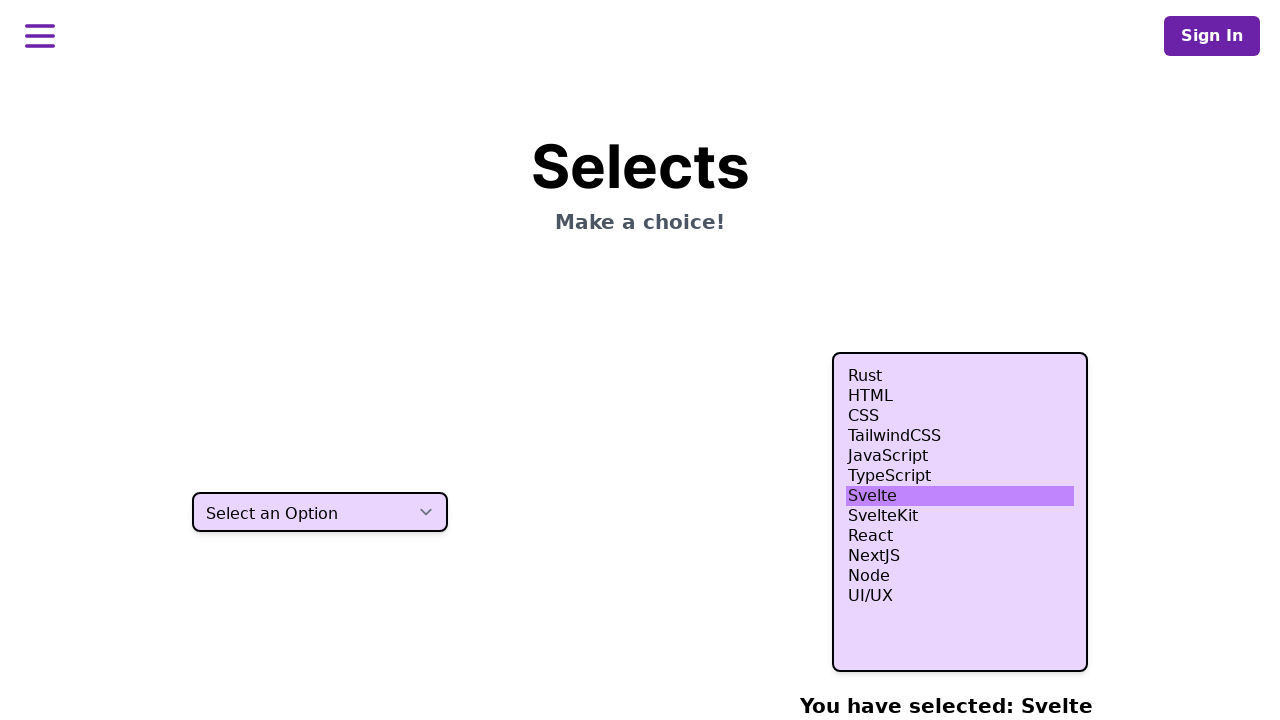

Selected 'Node' option using value 'nodejs' on .h-80
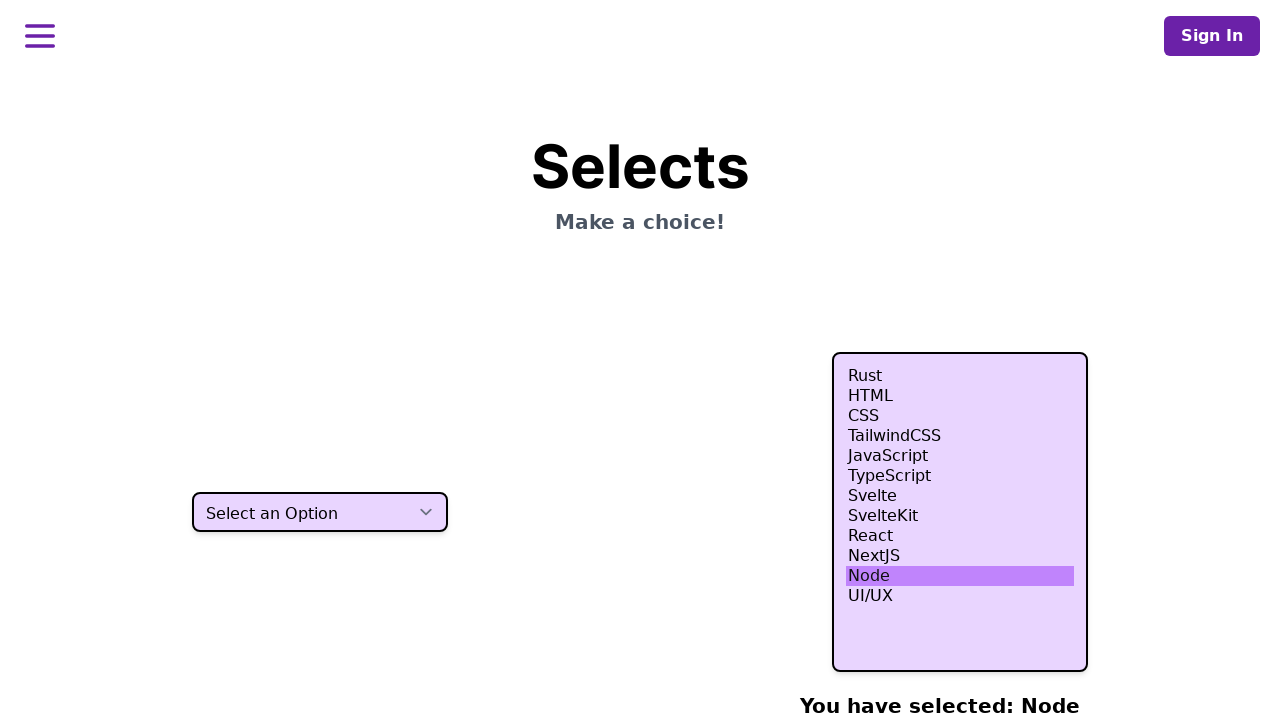

Re-selected all desired options: HTML, Node (nodejs), and indices 4, 5, 6 on .h-80
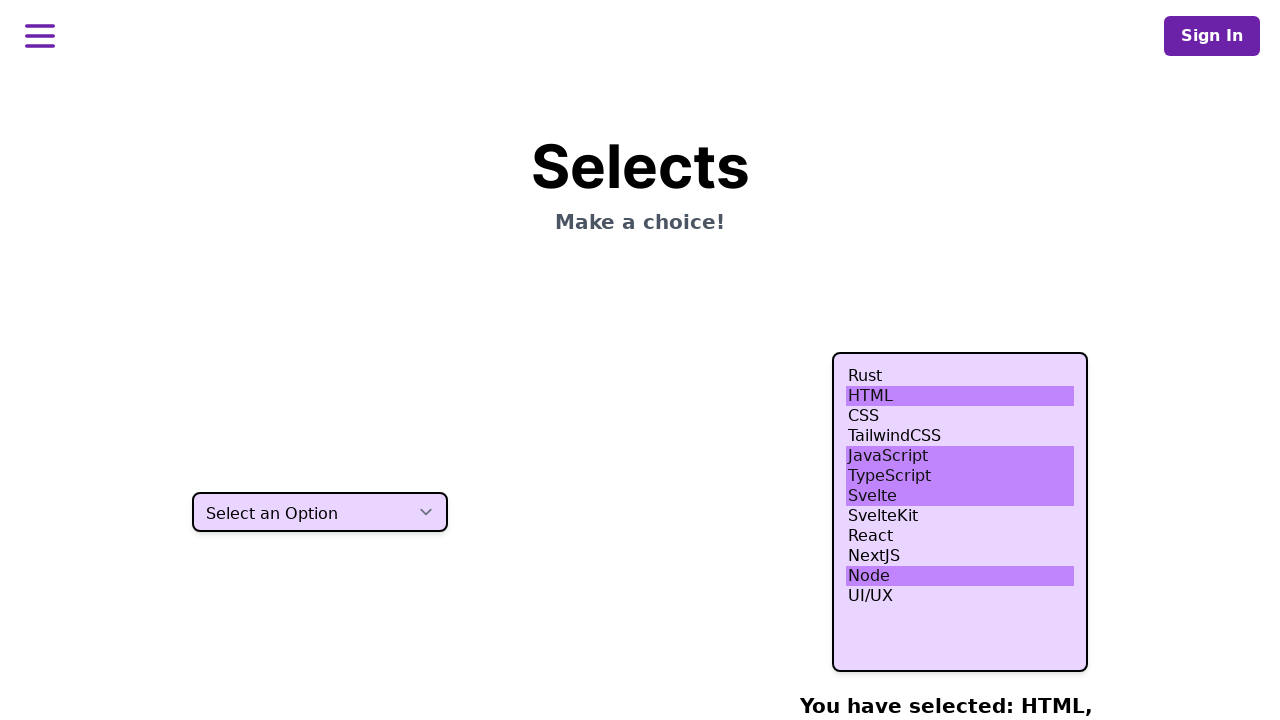

Deselected option at index 5, keeping HTML, Node (nodejs), and indices 4, 6 on .h-80
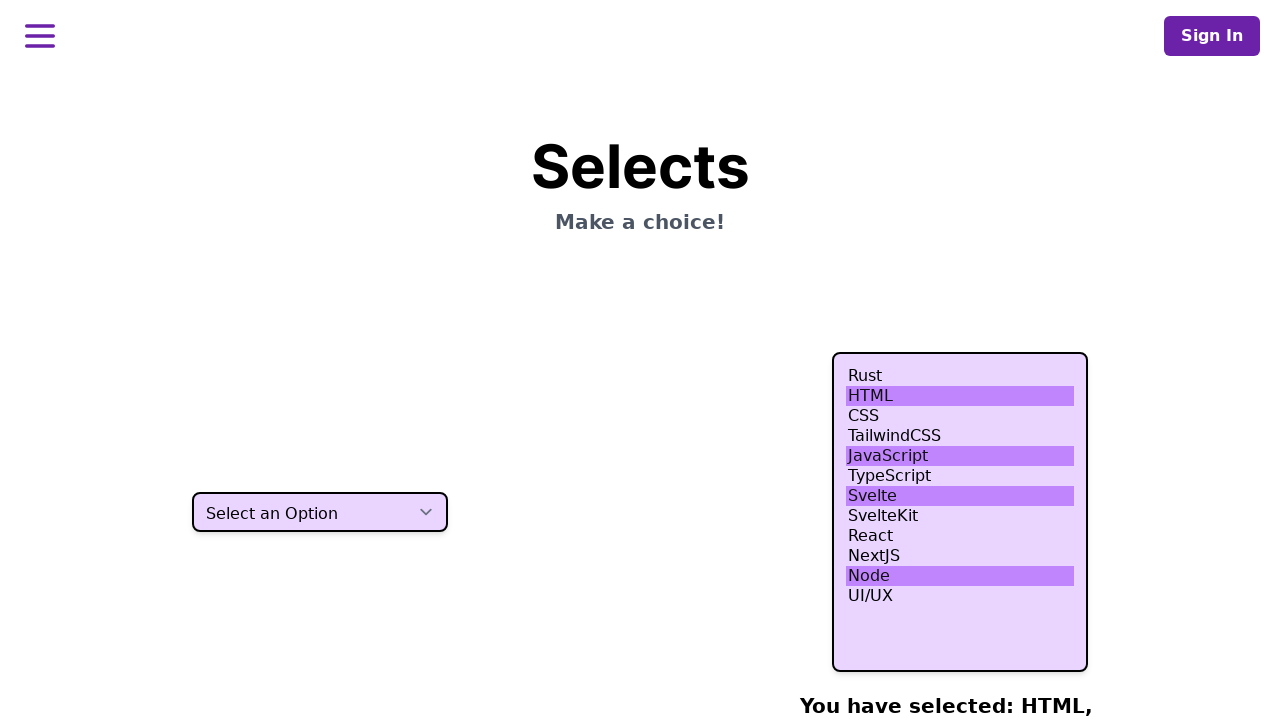

Verified dropdown is still visible and interactive
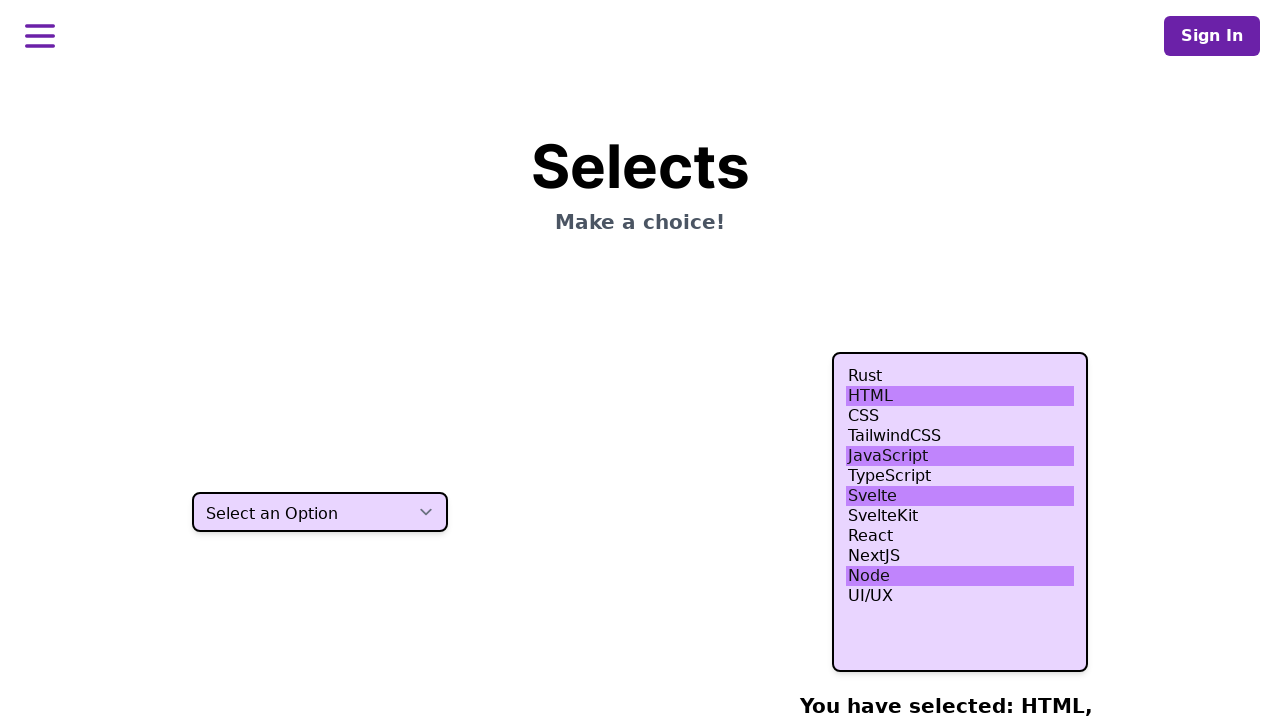

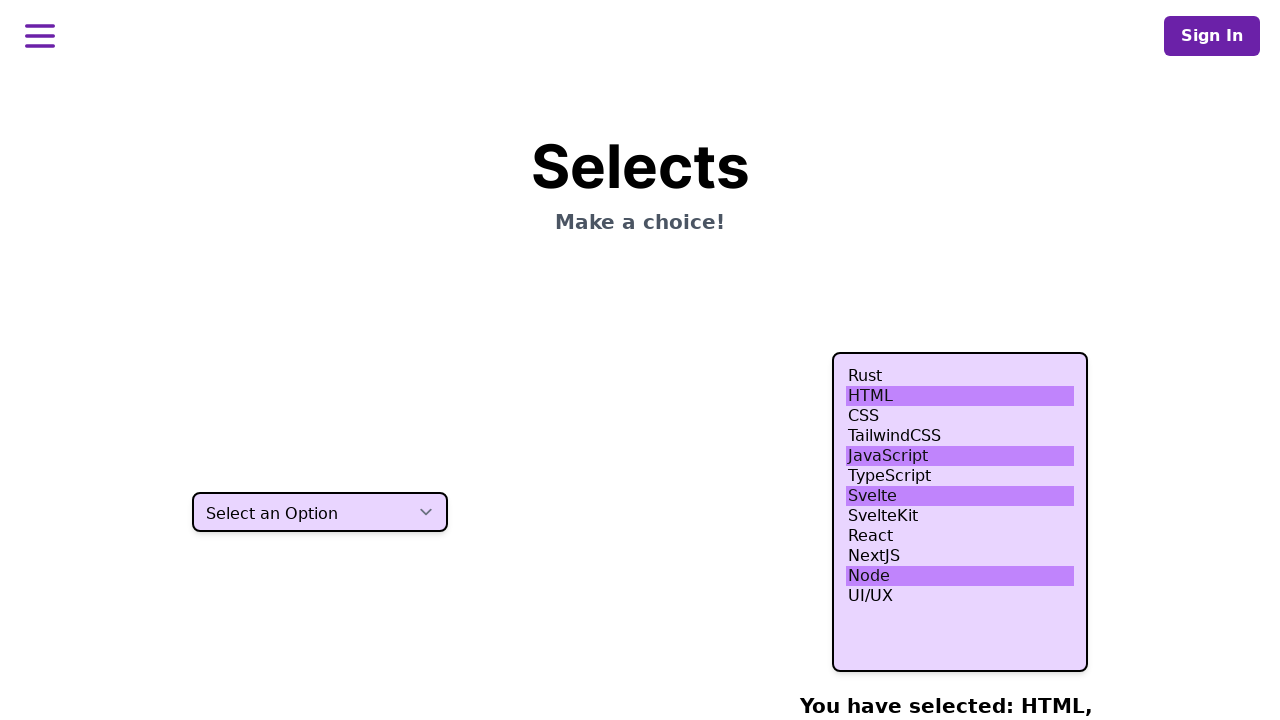